Tests basic alert handling by clicking a button that triggers an alert and accepting it

Starting URL: https://demoqa.com/alerts

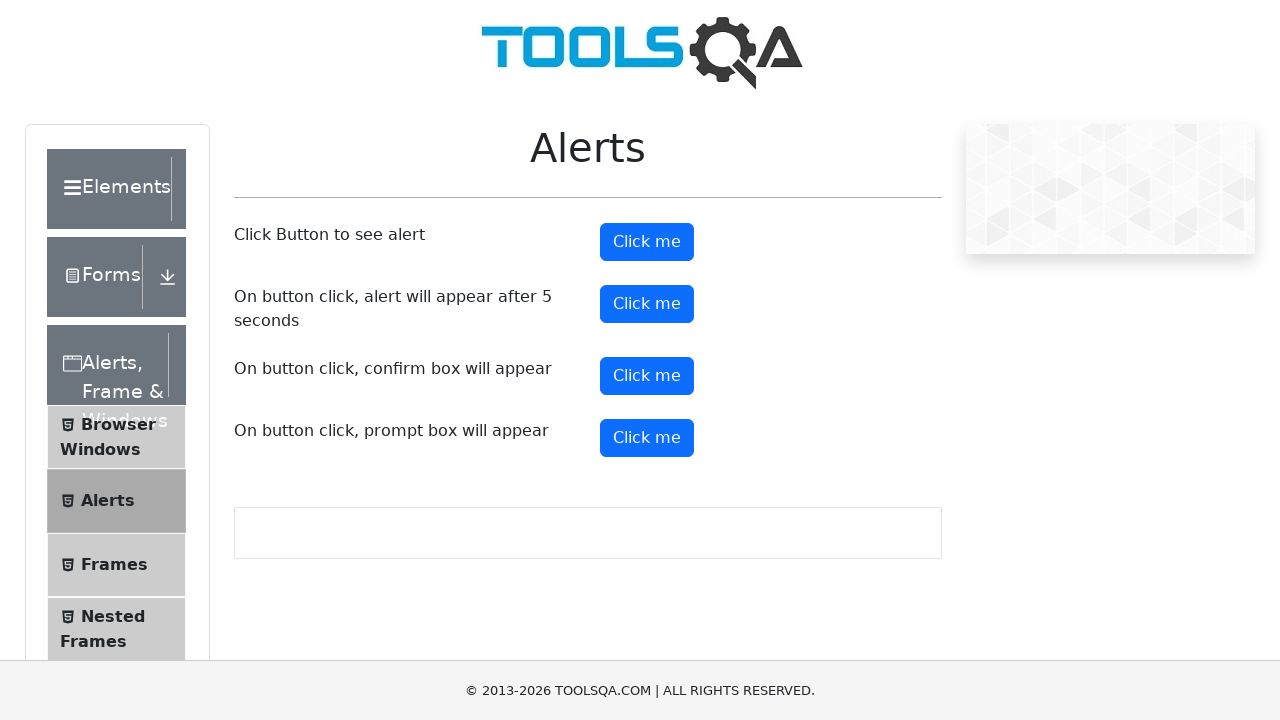

Navigated to https://demoqa.com/alerts
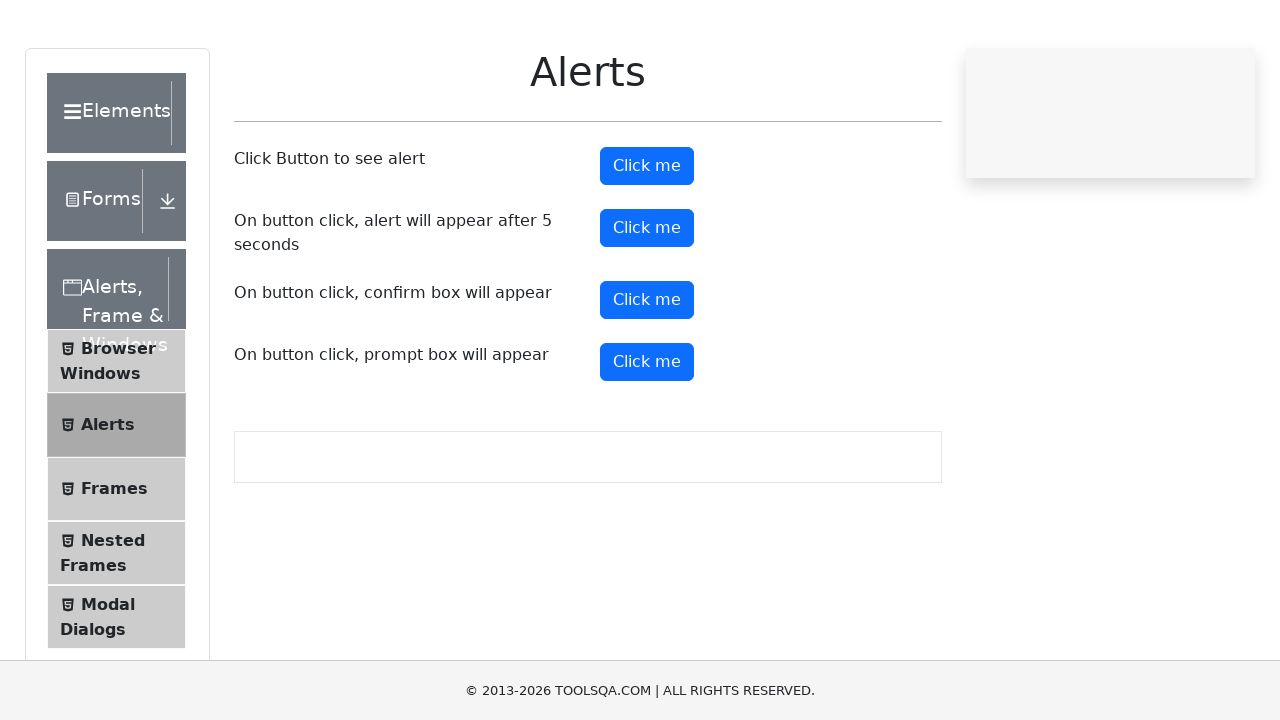

Clicked alert button to trigger alert at (647, 242) on #alertButton
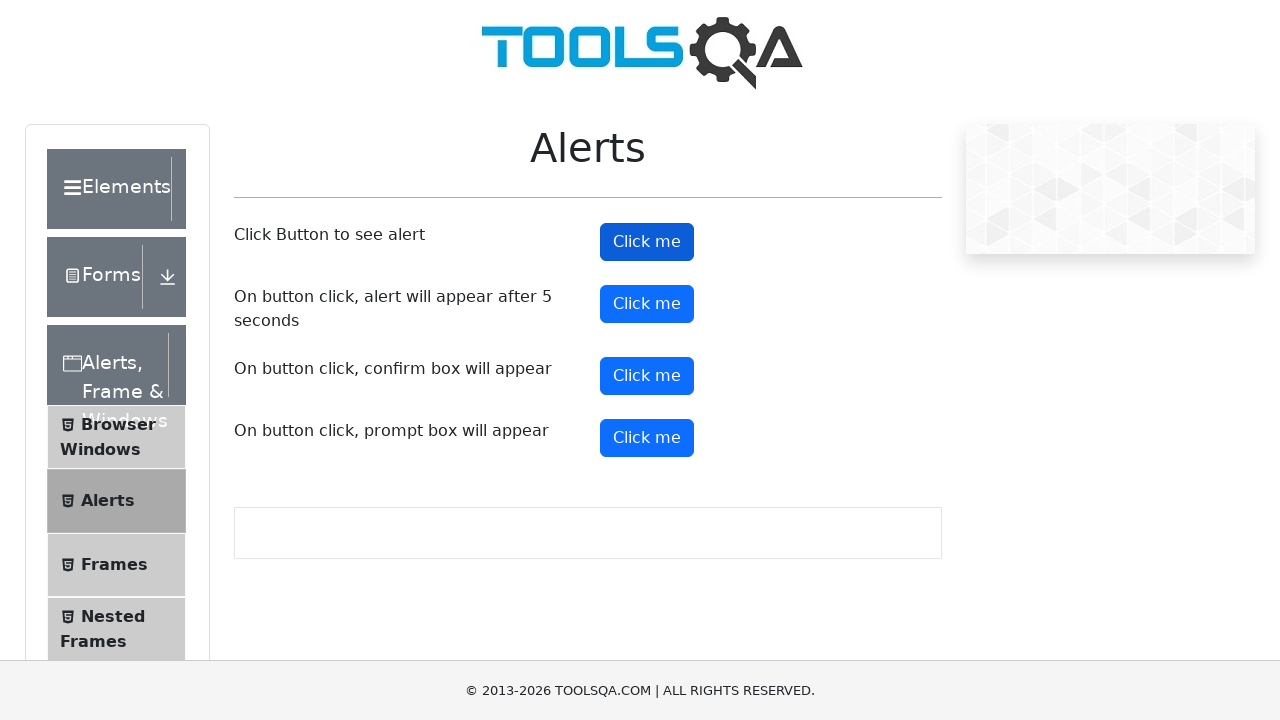

Accepted the alert dialog
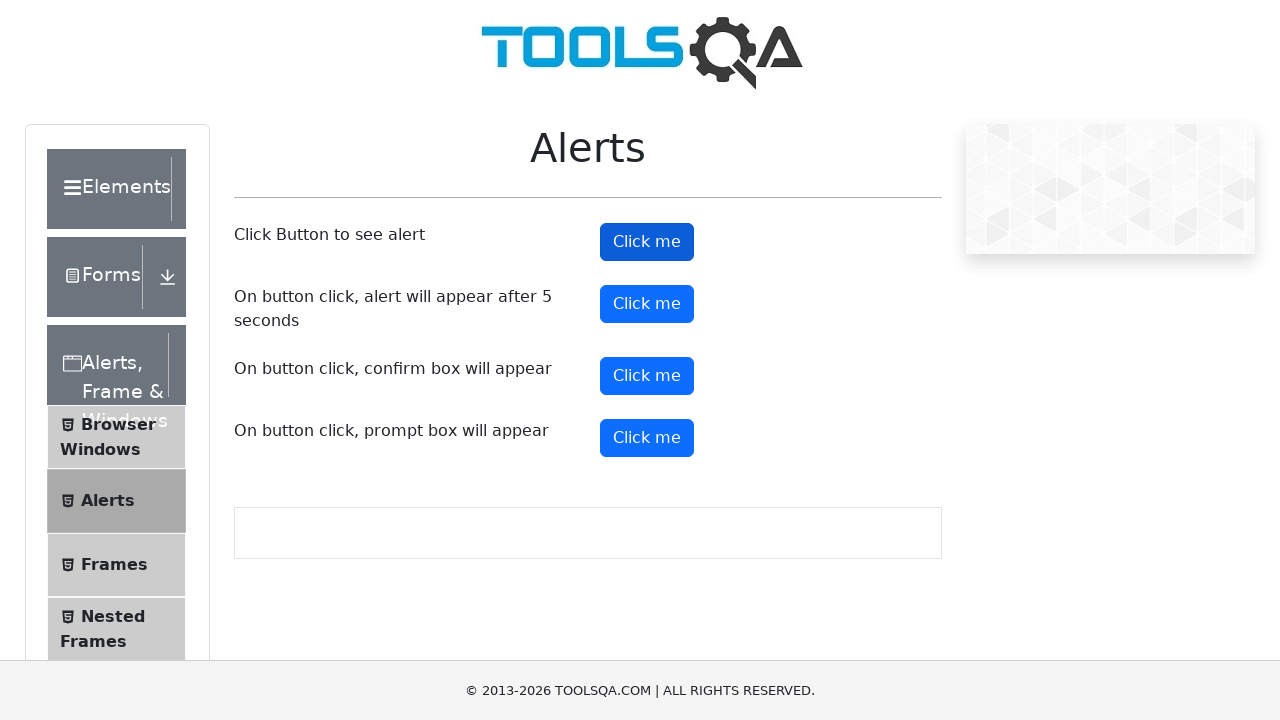

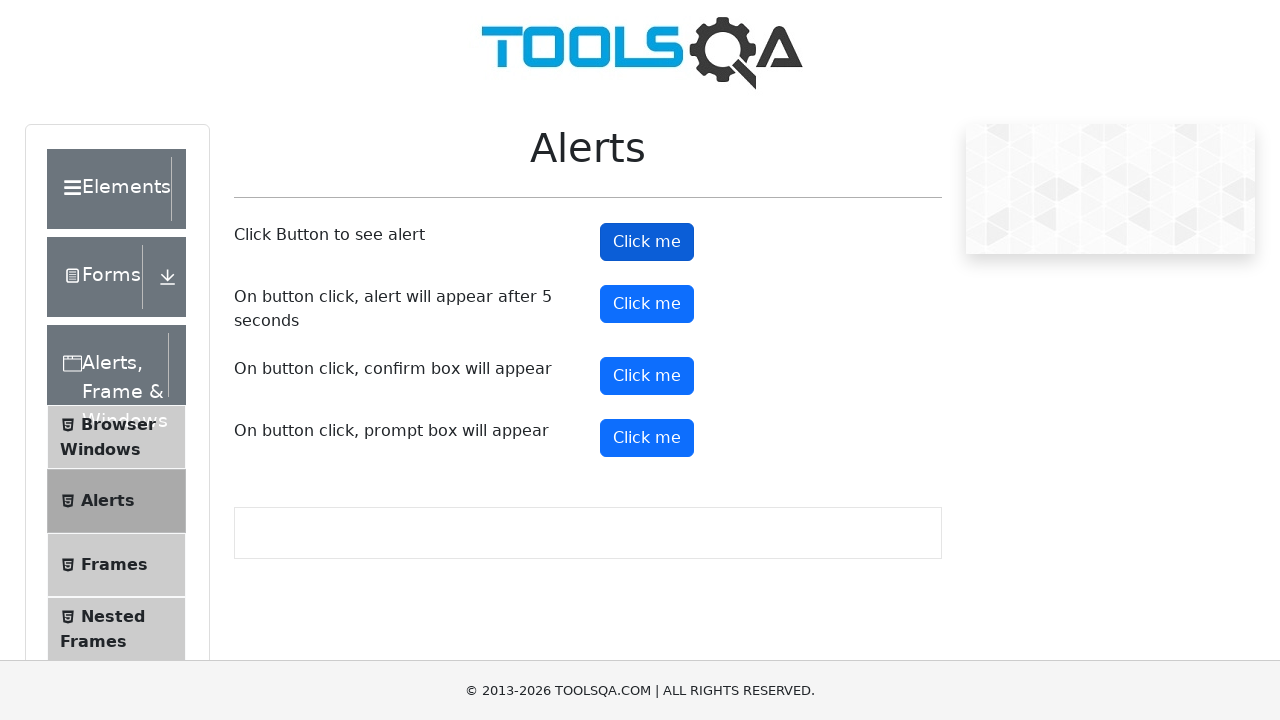